Navigates to an obstacle course page and clicks on a specific button labeled 'I am the one' on the right side

Starting URL: https://obstaclecourse.tricentis.com/Obstacles/12952/retry

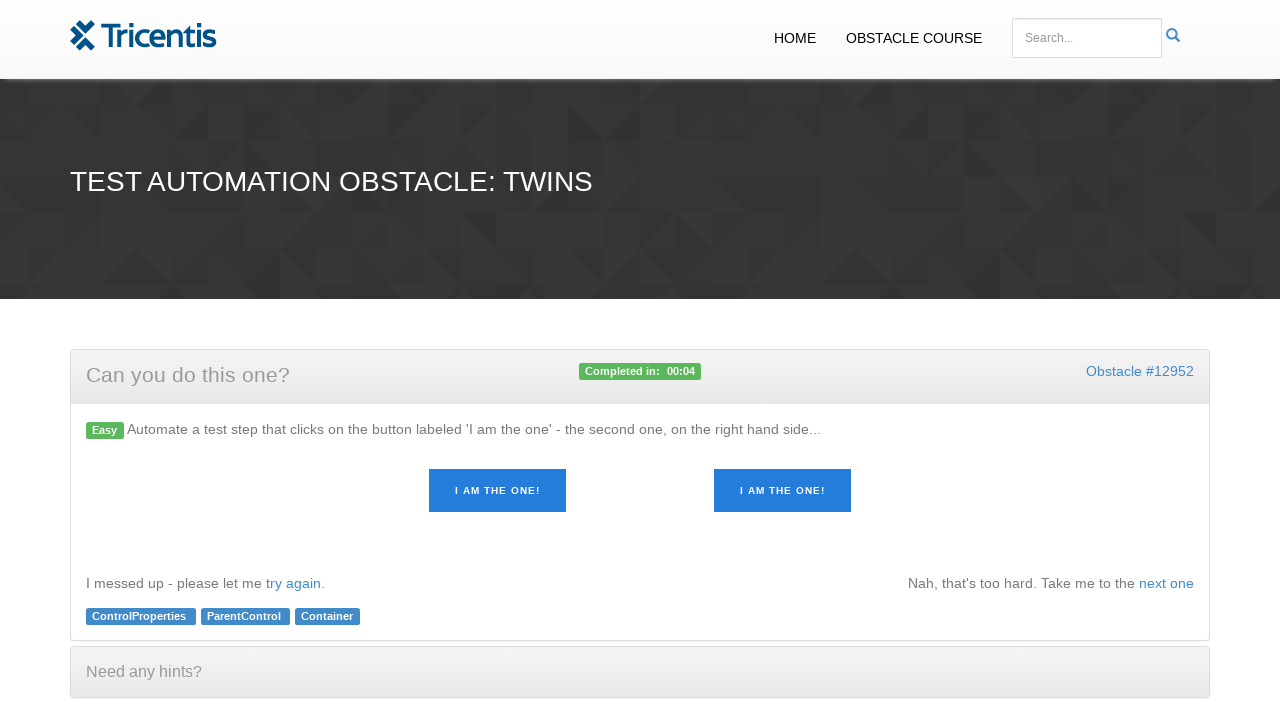

Clicked on the button labeled 'I am the one' on the right side at (782, 491) on xpath=//div[@id='thisoneistheright']/p/a
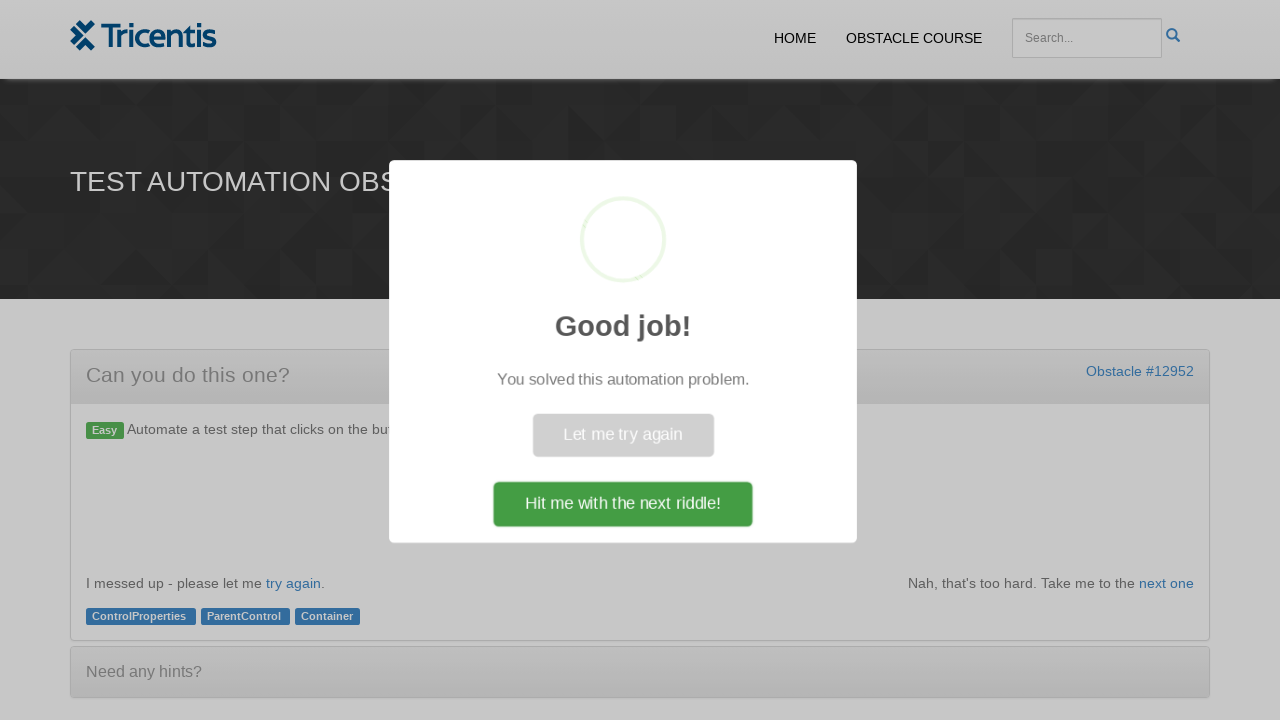

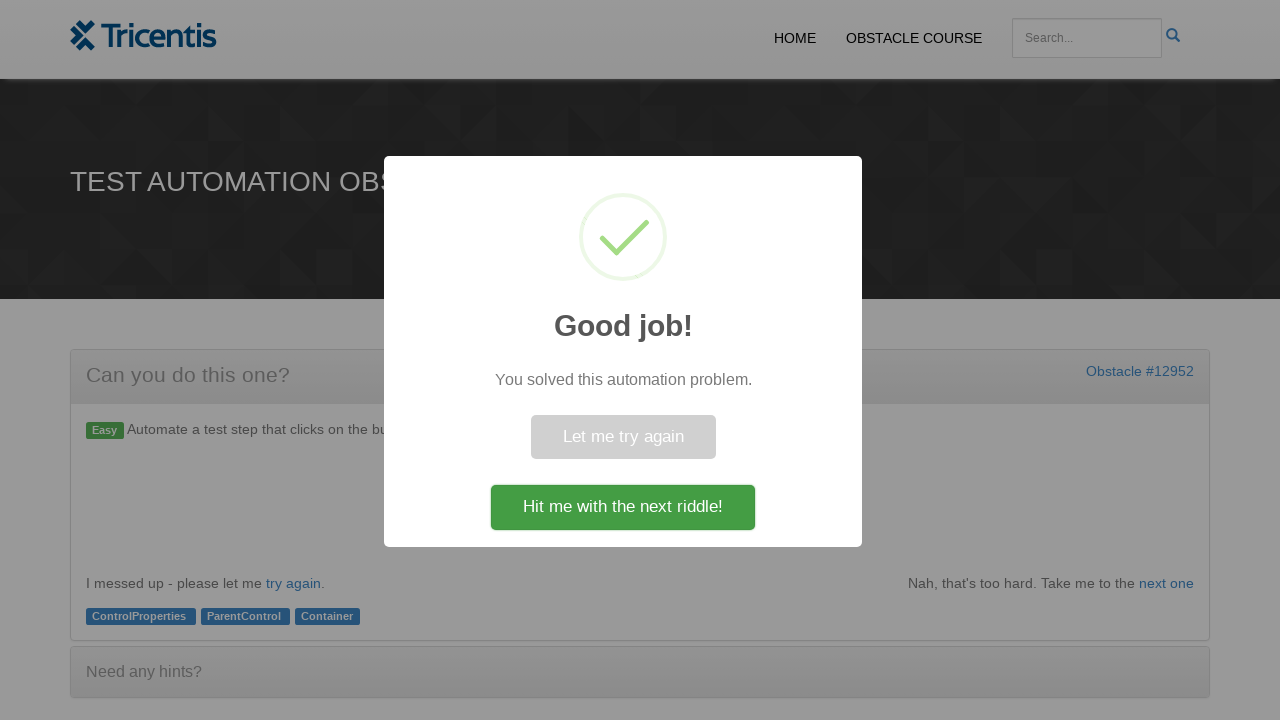